Tests iframe switching and drag-and-drop functionality on jQuery UI demo page by switching to an iframe, performing a drag action on a draggable element, switching back to default content, and clicking a documentation link.

Starting URL: https://jqueryui.com/draggable/

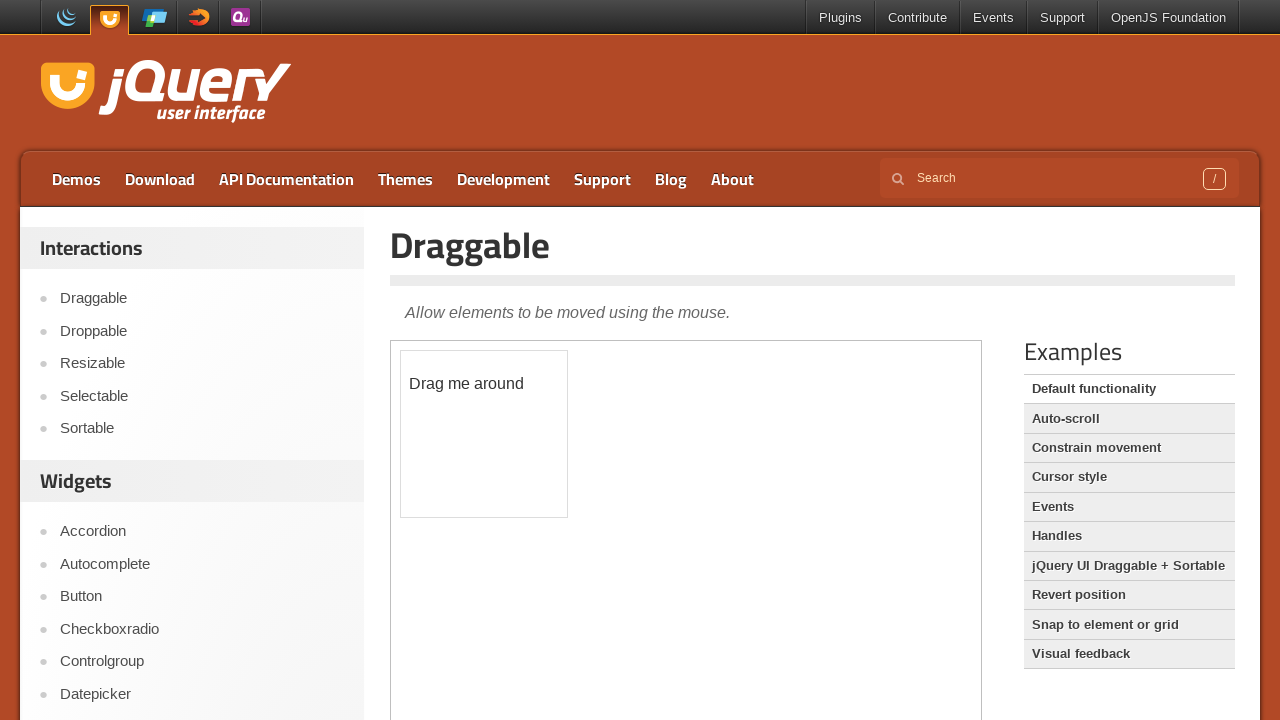

Located the demo iframe for draggable functionality
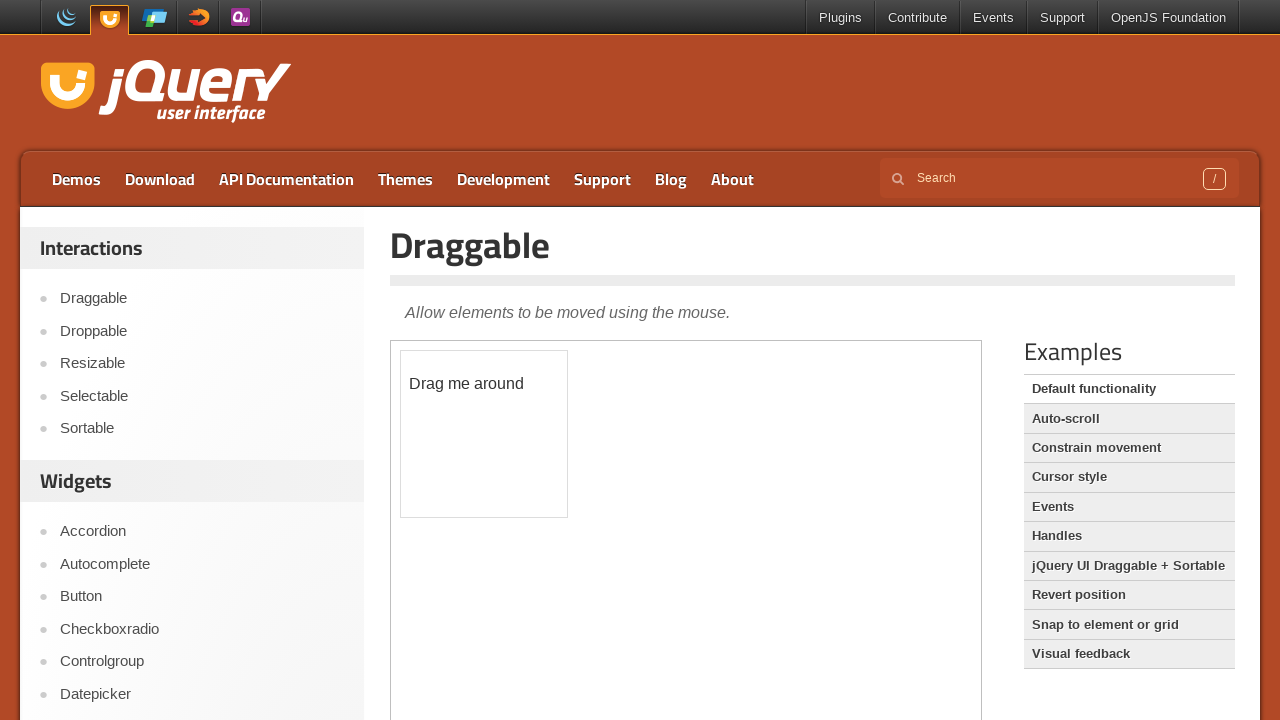

Located the draggable element within the iframe
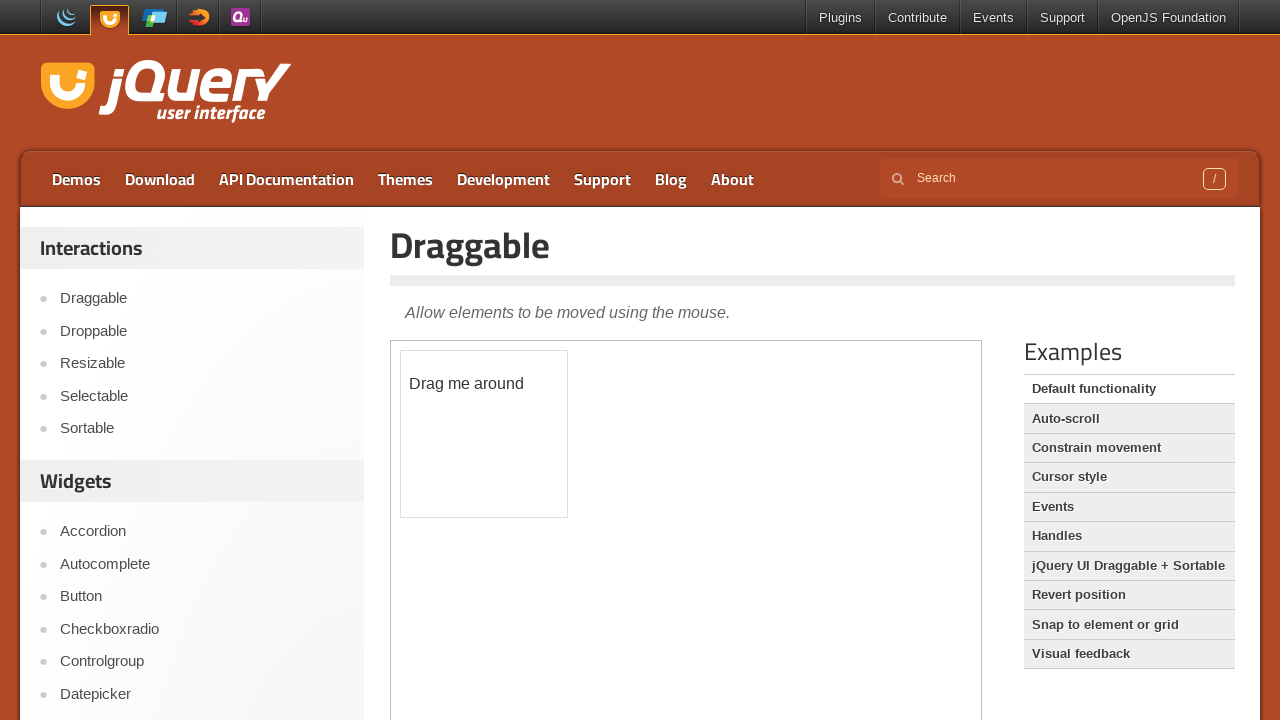

Retrieved bounding box of the draggable element
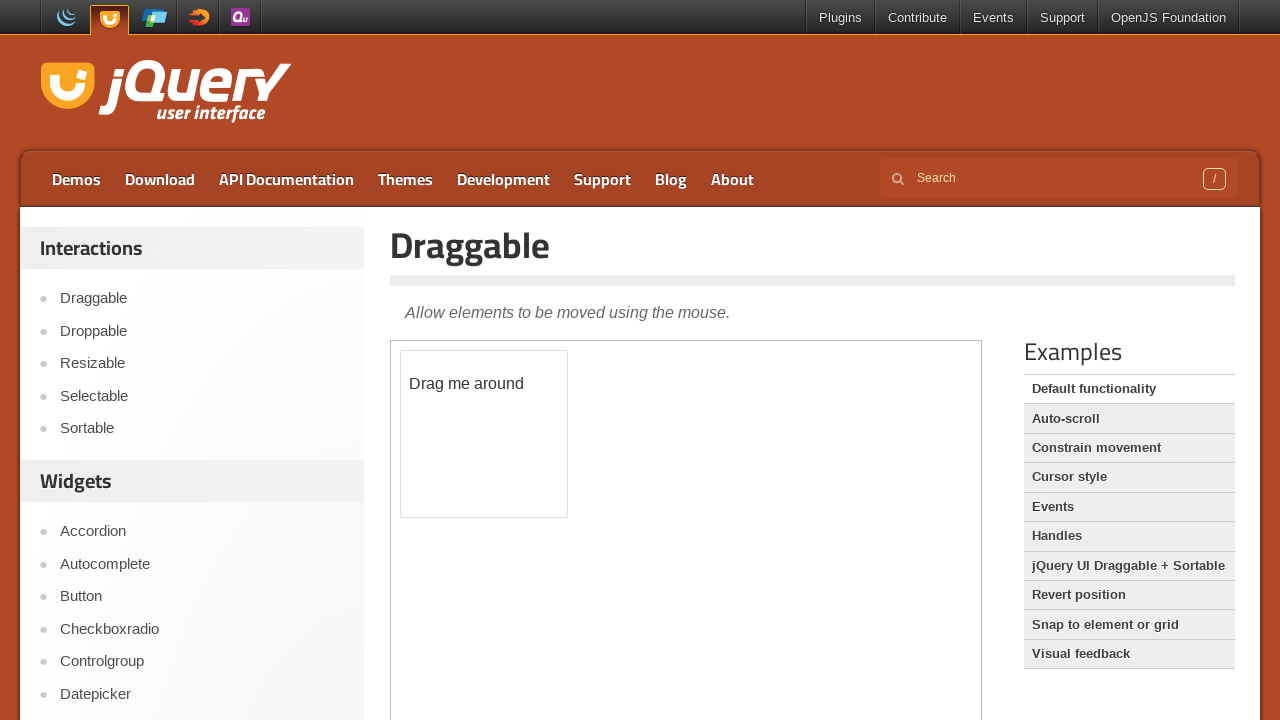

Located the iframe element on the page
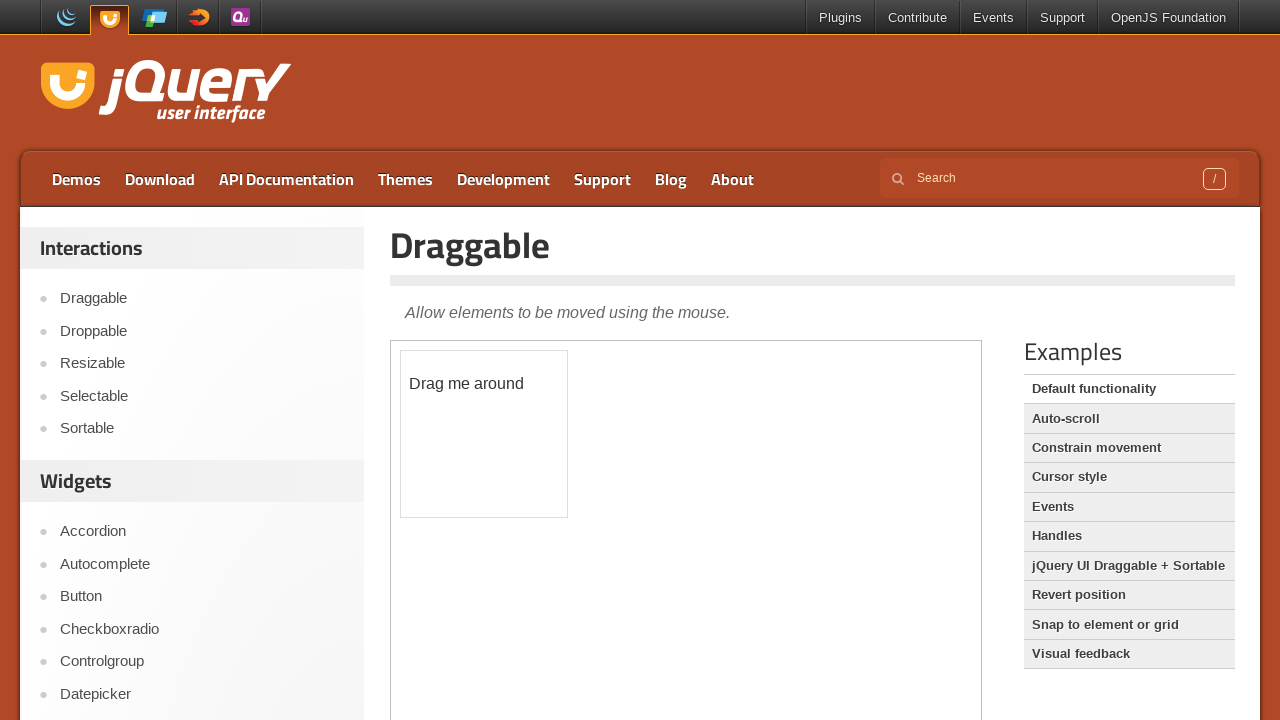

Retrieved bounding box of the iframe element
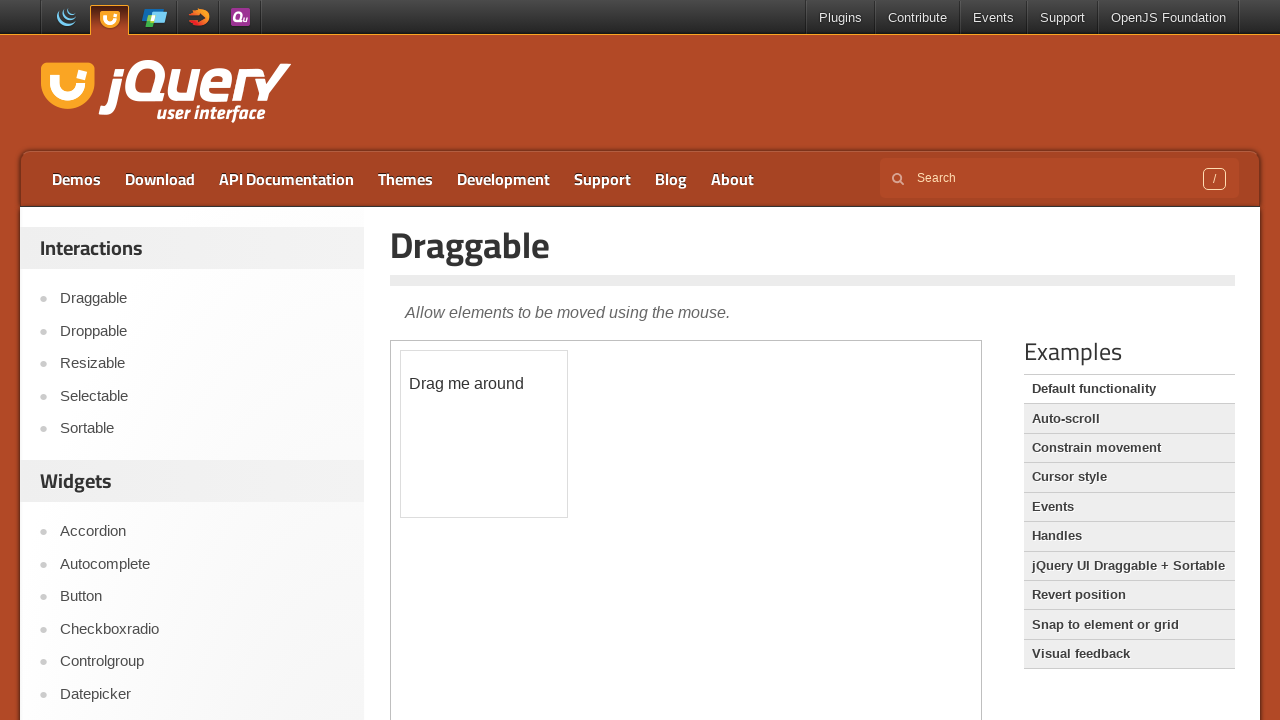

Calculated absolute position of the draggable element center
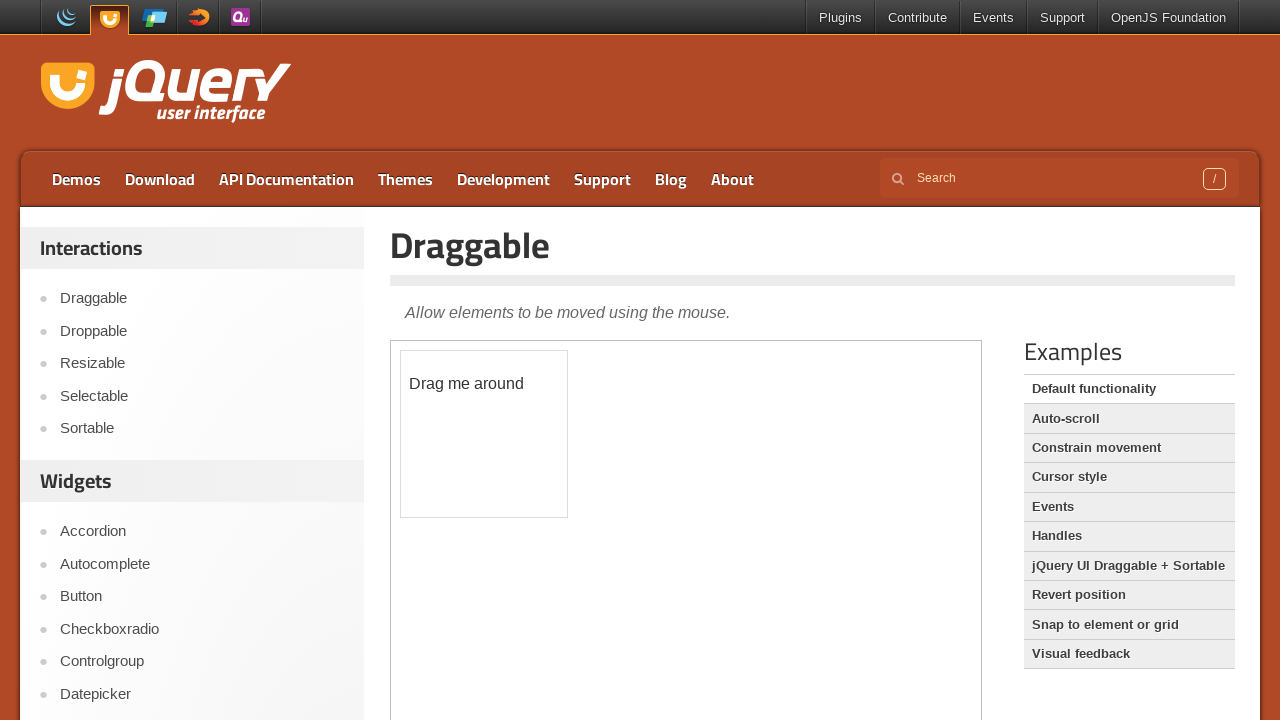

Moved mouse to the draggable element position at (874, 774)
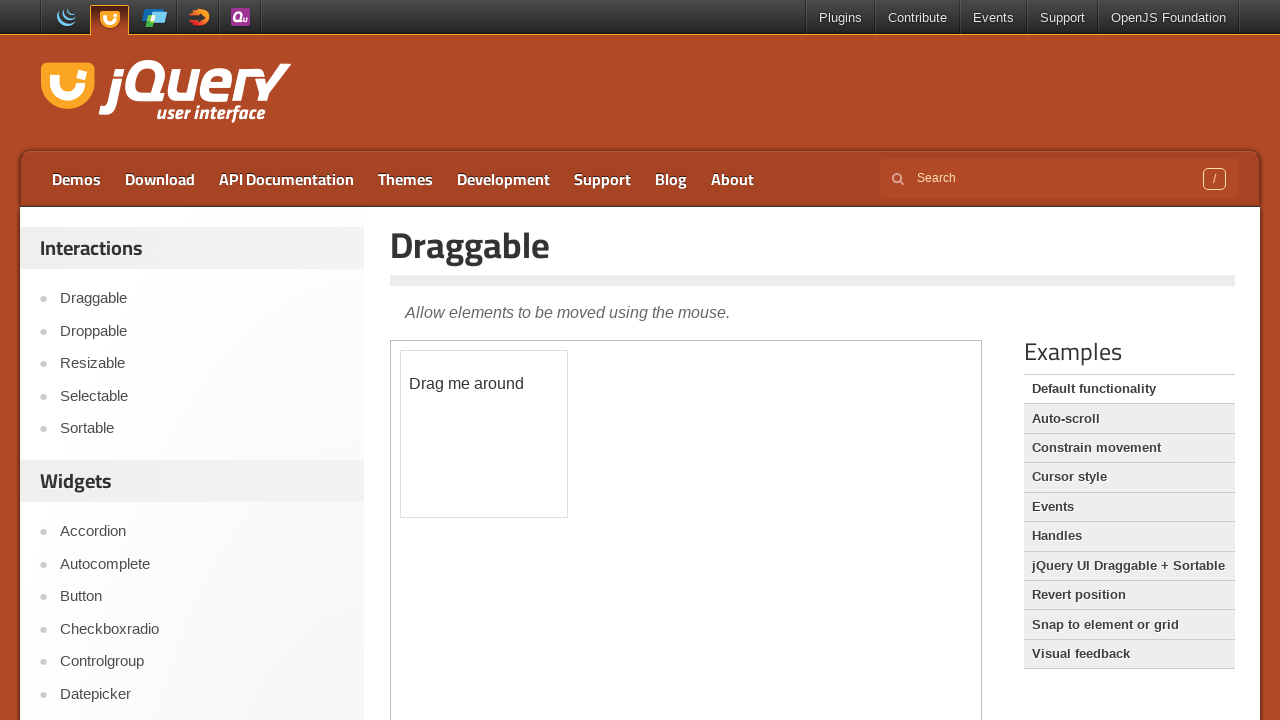

Pressed mouse button down on the draggable element at (874, 774)
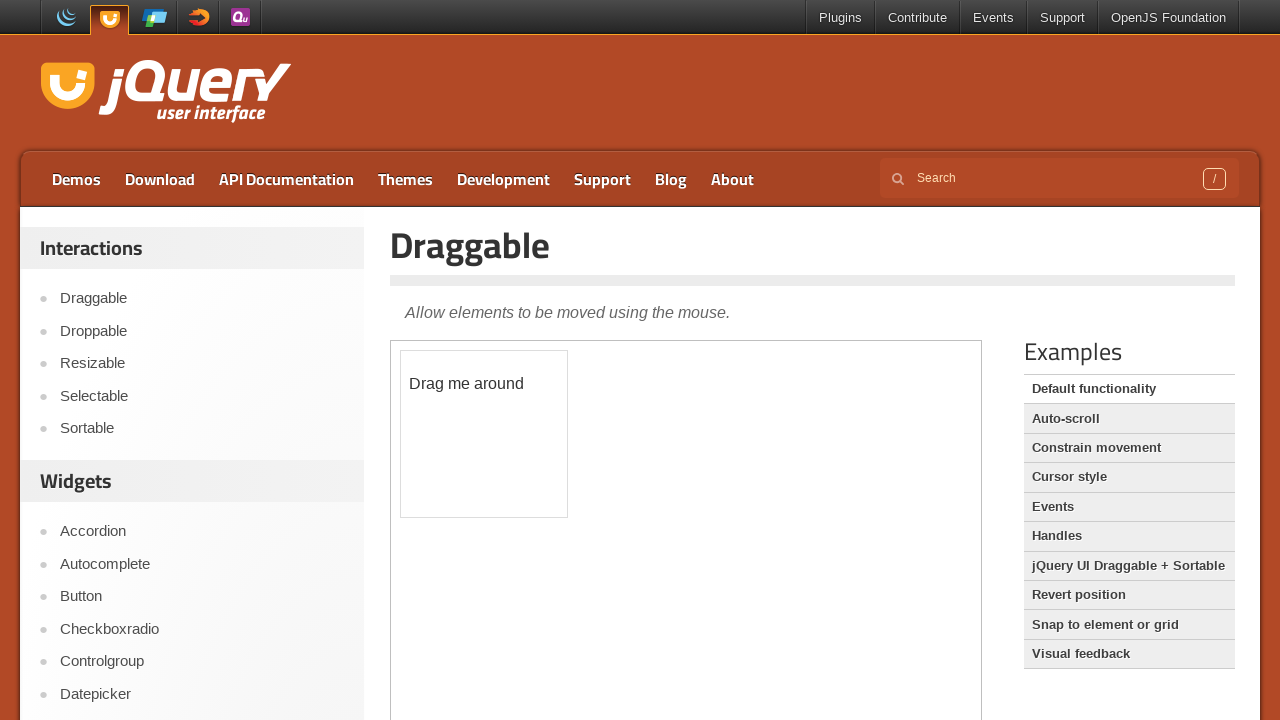

Dragged the element 50 pixels in both x and y directions at (924, 824)
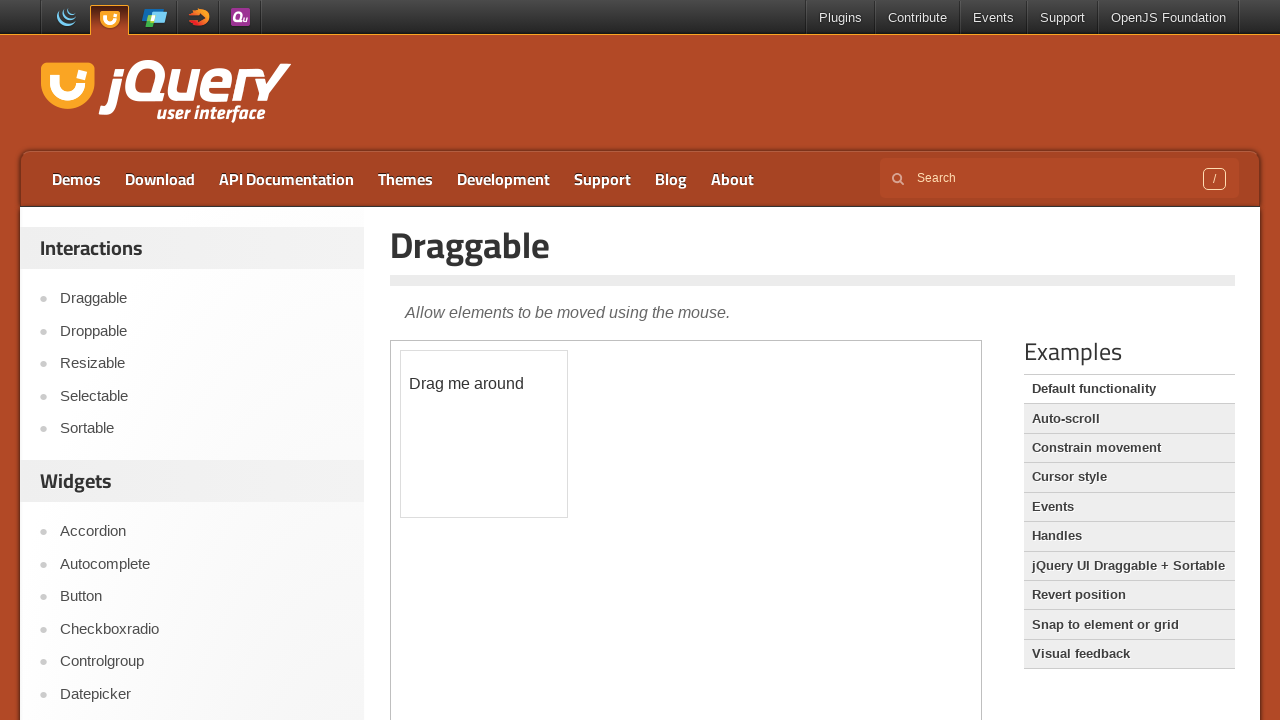

Released mouse button to complete the drag operation at (924, 824)
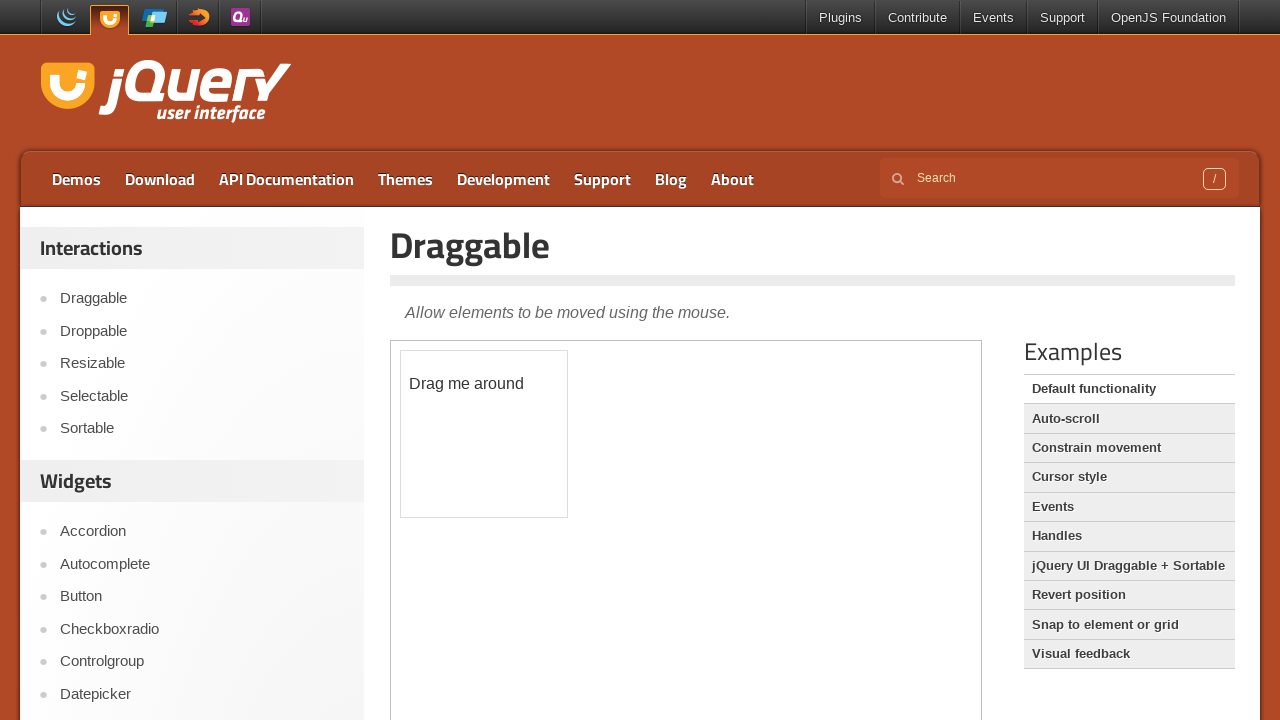

Clicked the API Documentation link to switch back to default content at (286, 179) on a:text('API Documentation')
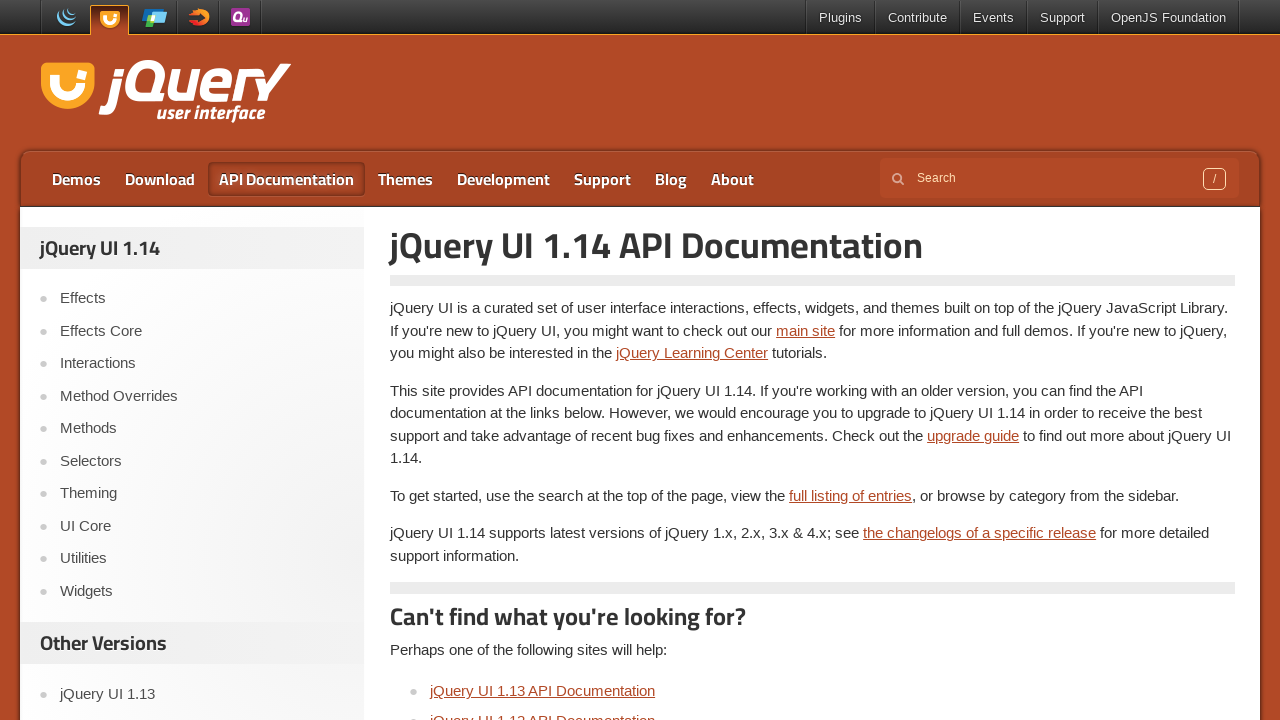

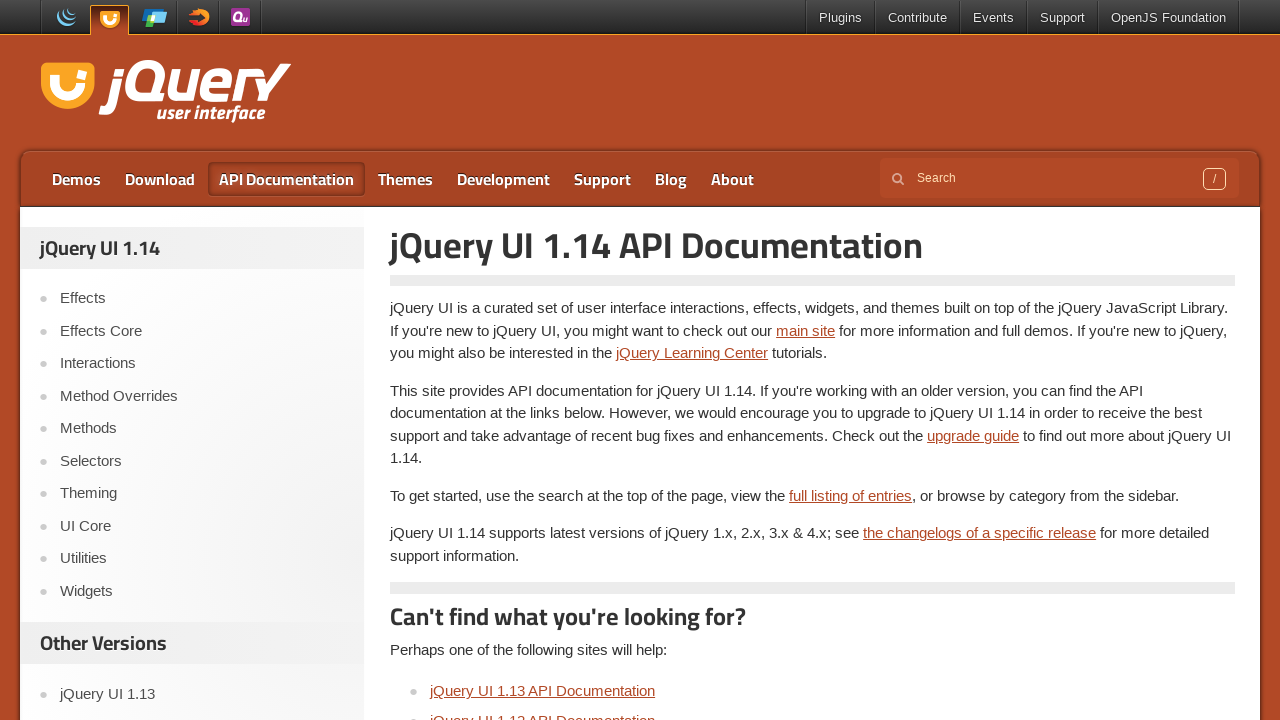